Tests drag and drop functionality by dragging an element with id "draggable" and dropping it onto an element with id "droppable"

Starting URL: https://selenium08.blogspot.com/2020/01/drag-drop.html

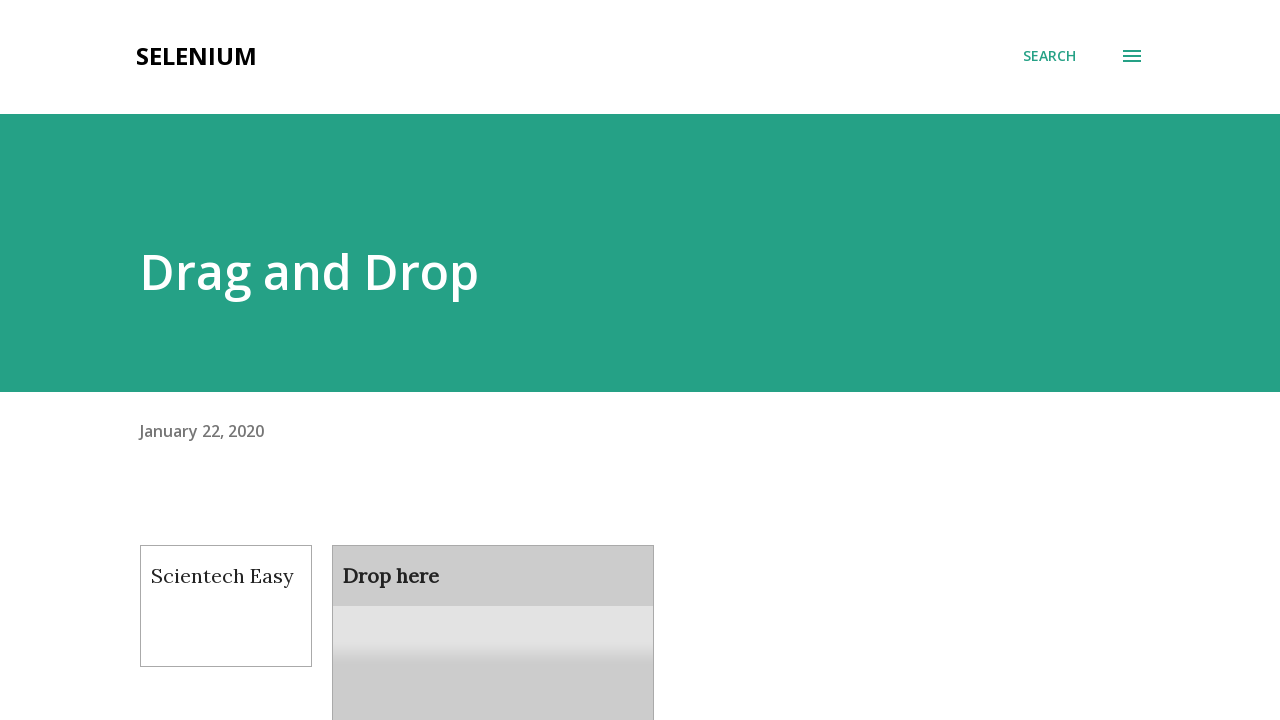

Navigated to drag and drop test page
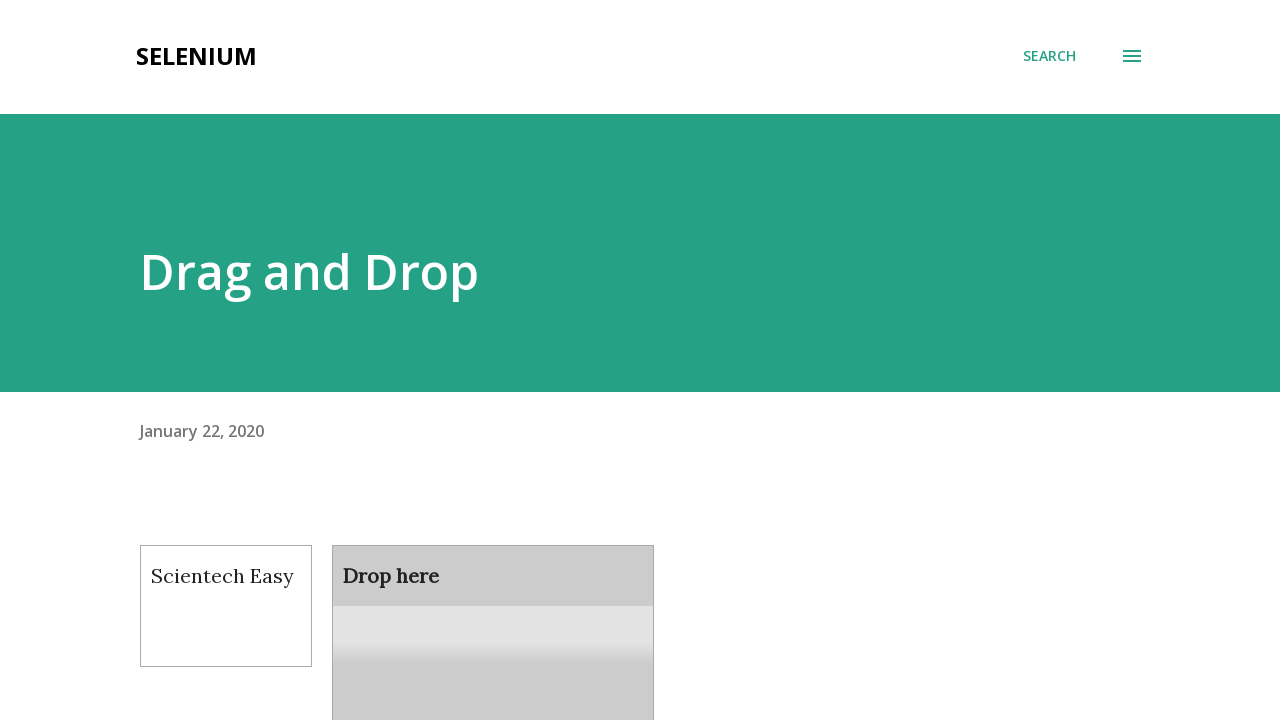

Located draggable element with id 'draggable'
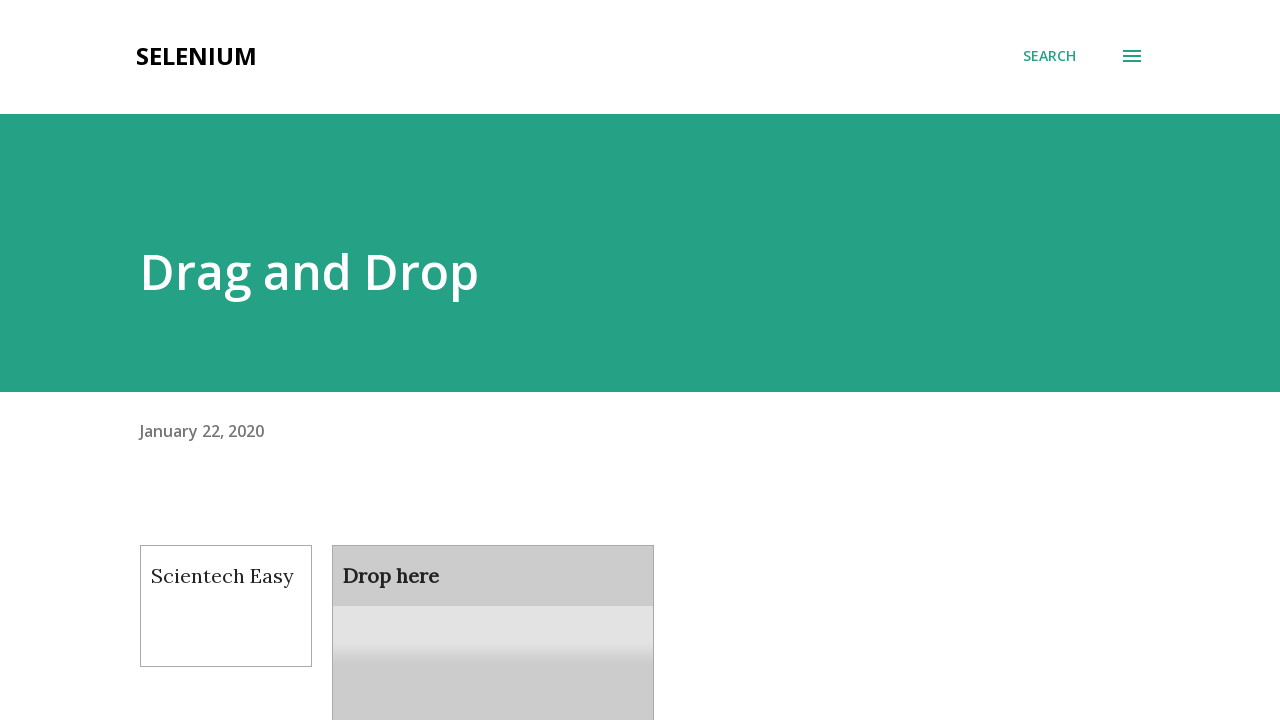

Located droppable element with id 'droppable'
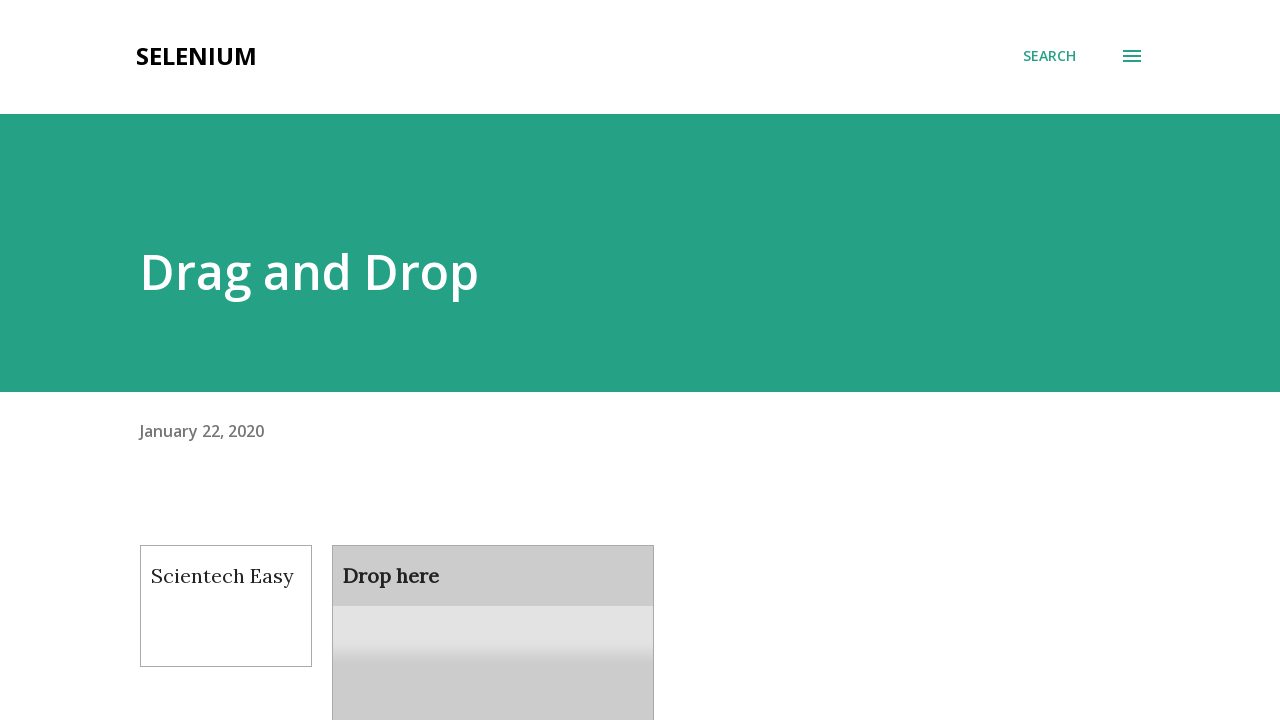

Dragged element #draggable onto element #droppable at (493, 609)
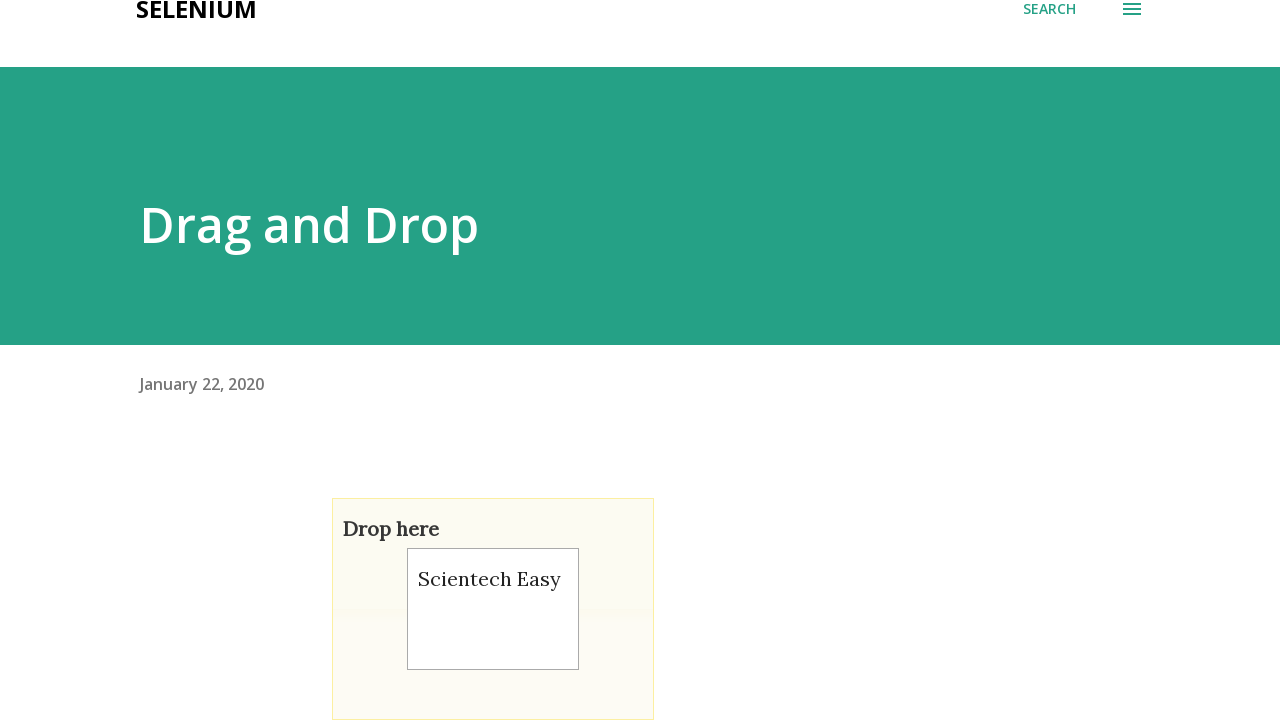

Waited 1000ms for drag and drop action to complete
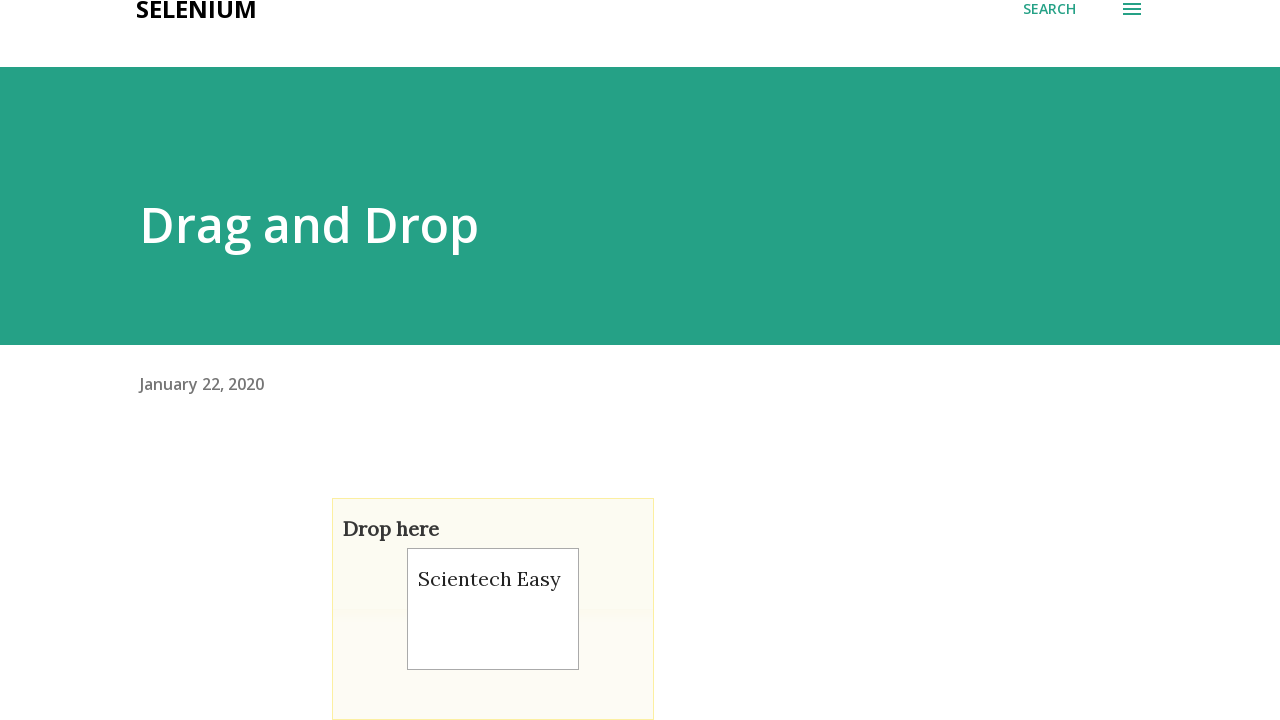

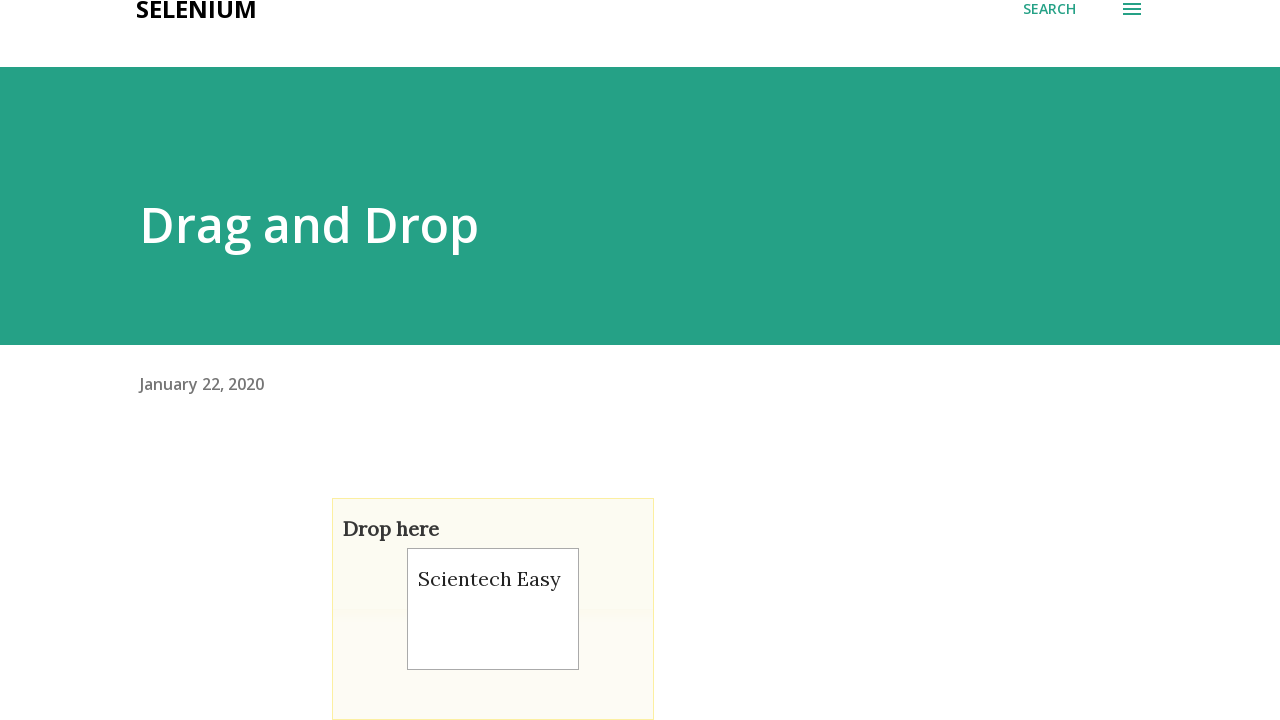